Tests drag and drop functionality on the jQuery UI droppable demo page by dragging an element onto a drop target within an iframe

Starting URL: https://jqueryui.com/droppable/

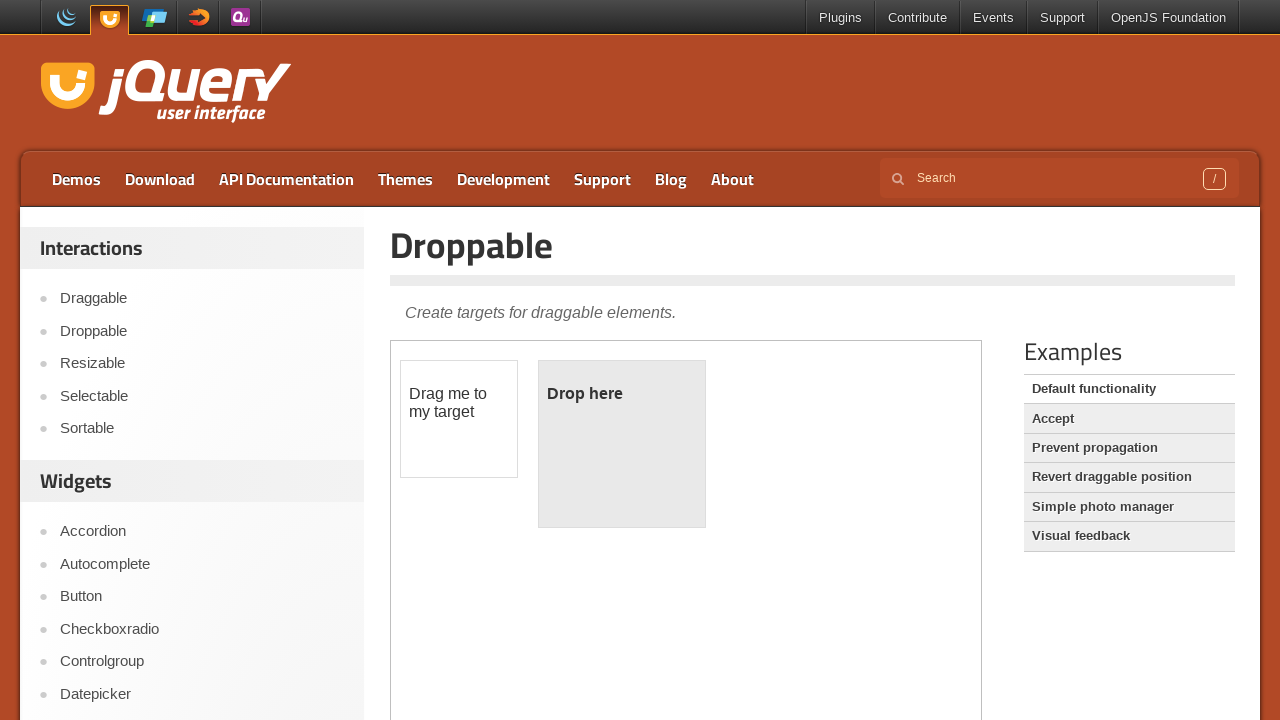

Located the iframe containing the drag and drop demo
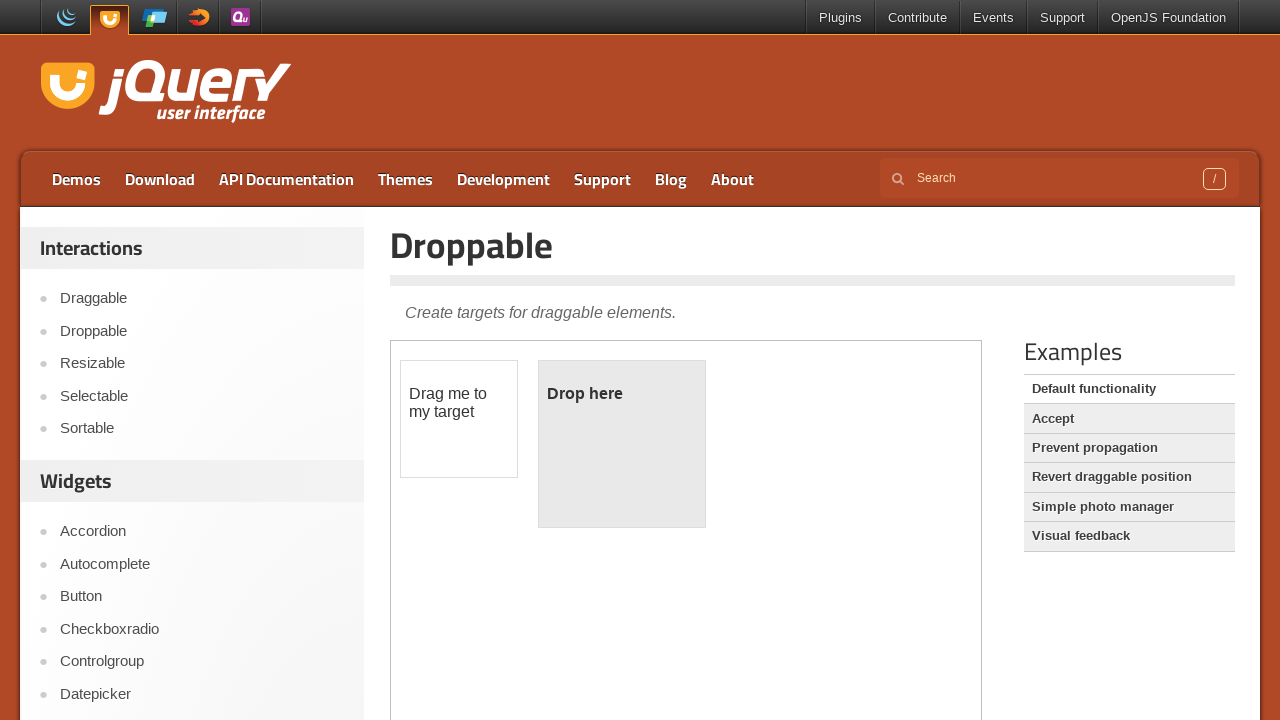

Located the draggable element
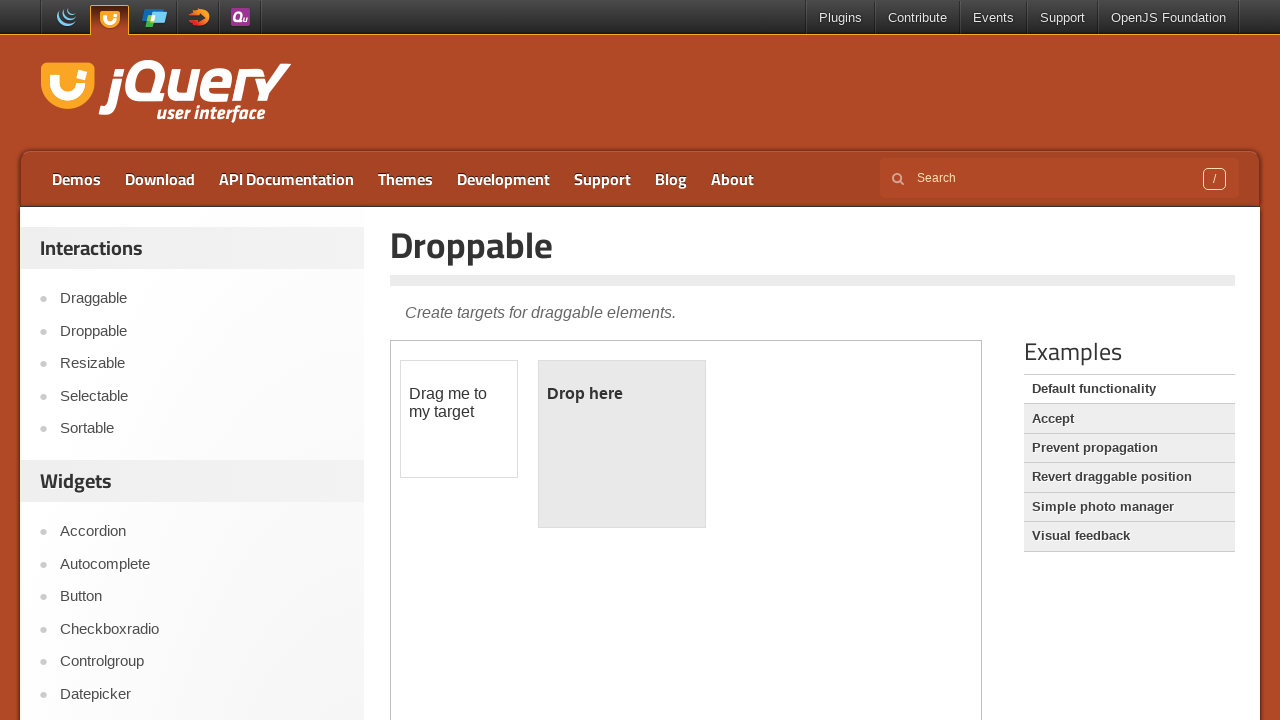

Located the droppable element
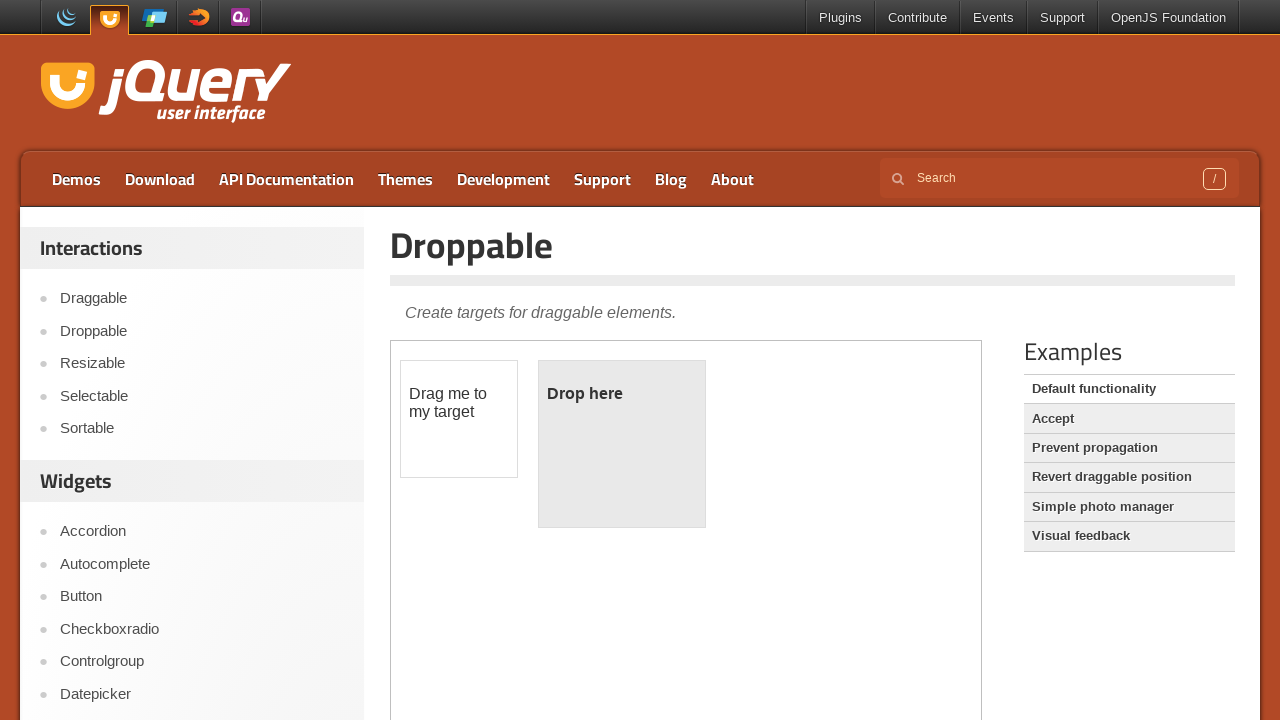

Dragged the draggable element onto the droppable target at (622, 444)
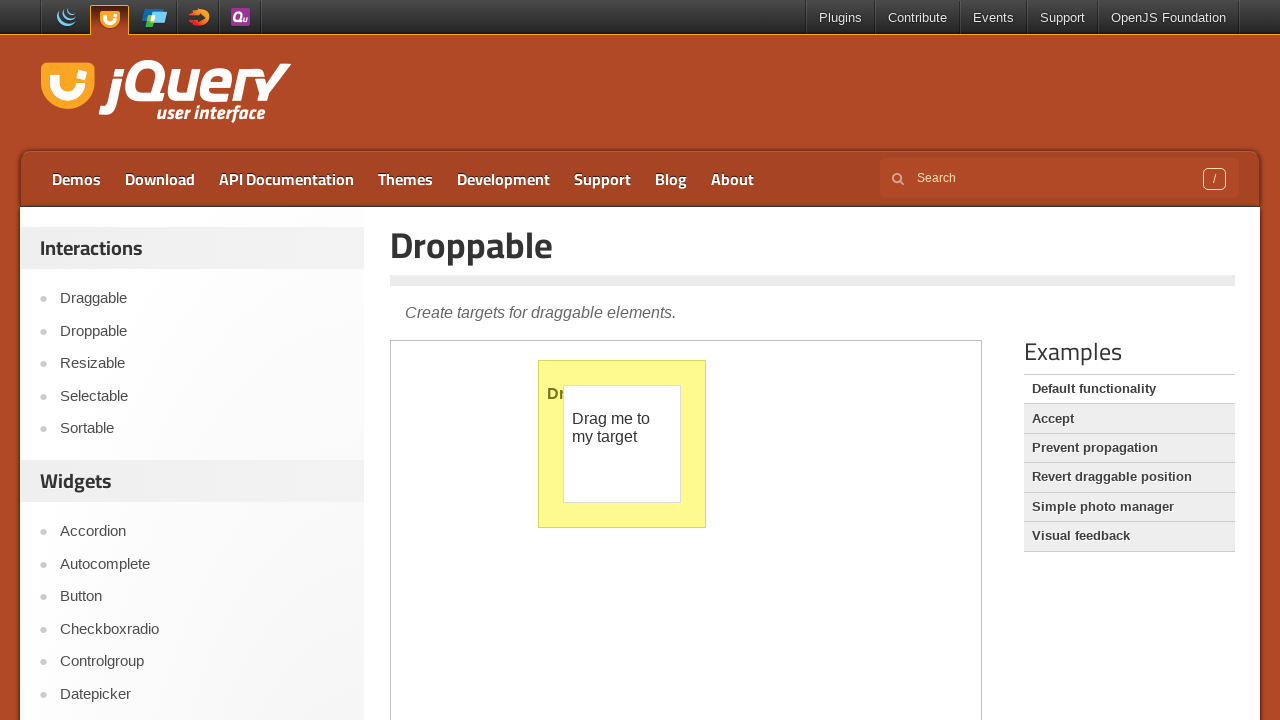

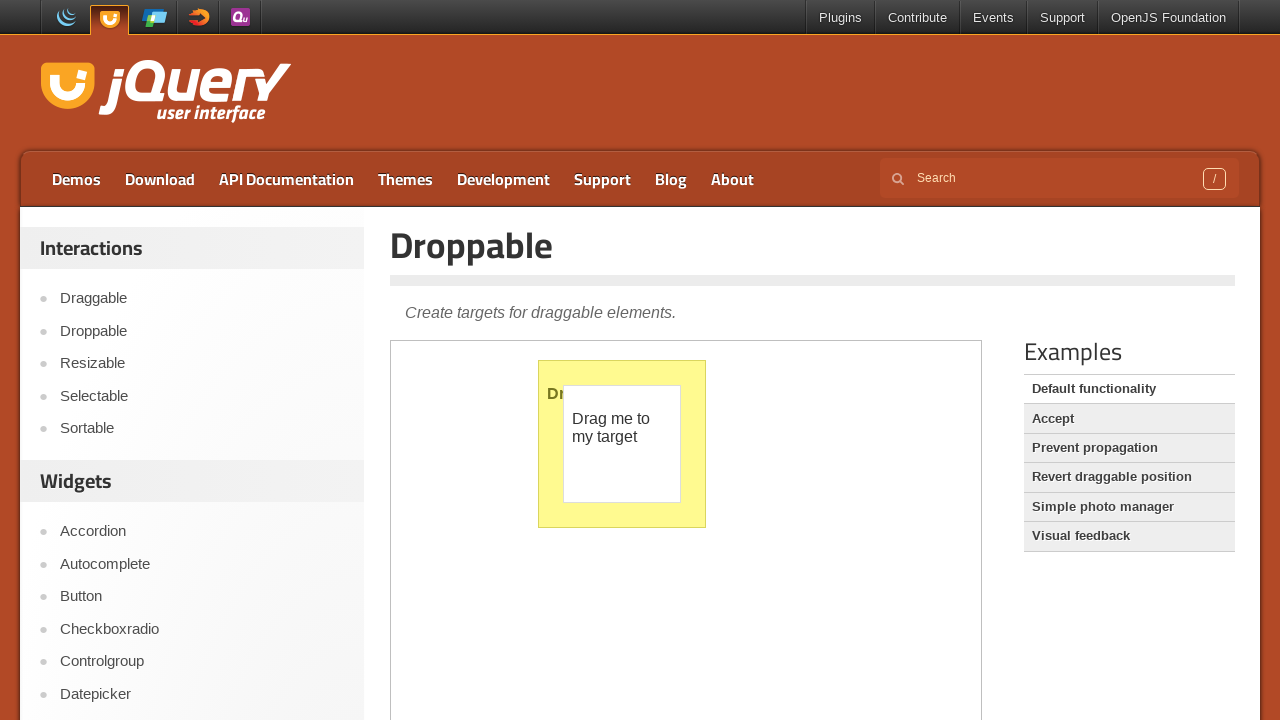